Tests exit intent modal by moving mouse to trigger the modal display

Starting URL: http://the-internet.herokuapp.com/exit_intent

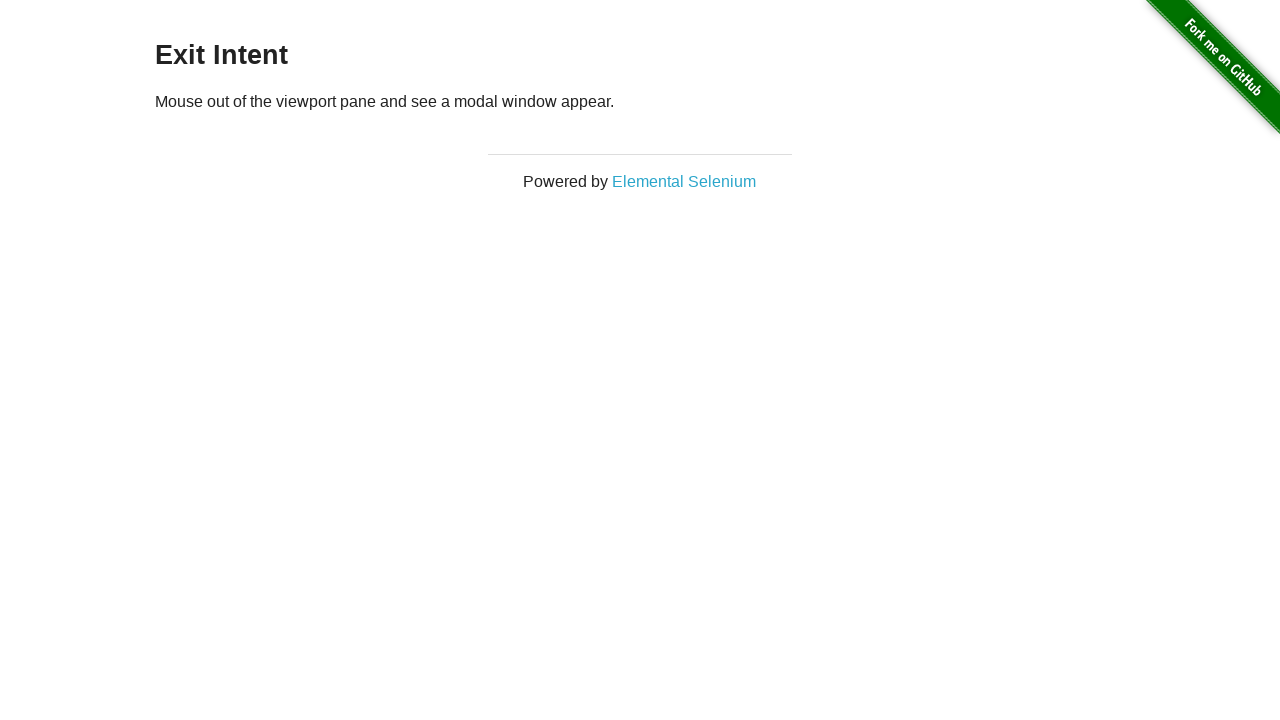

Moved mouse to top edge of viewport to trigger exit intent at (500, 0)
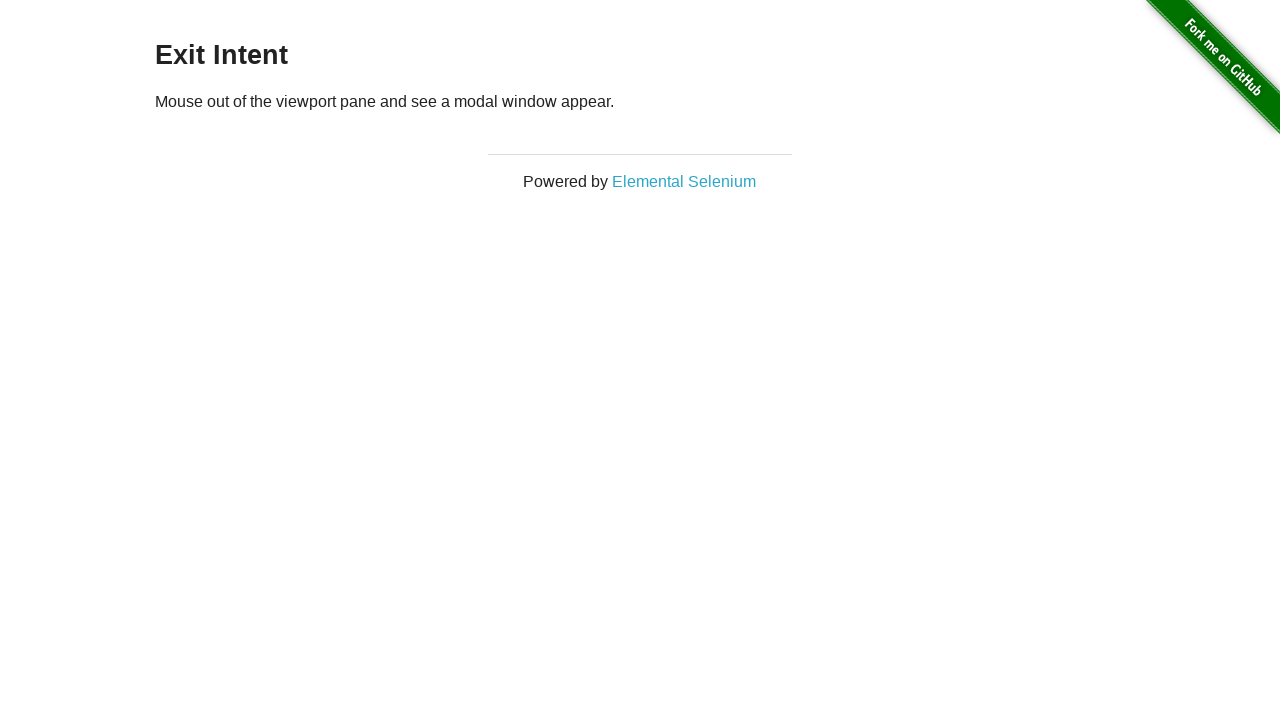

Moved mouse above viewport to trigger exit intent modal at (500, -100)
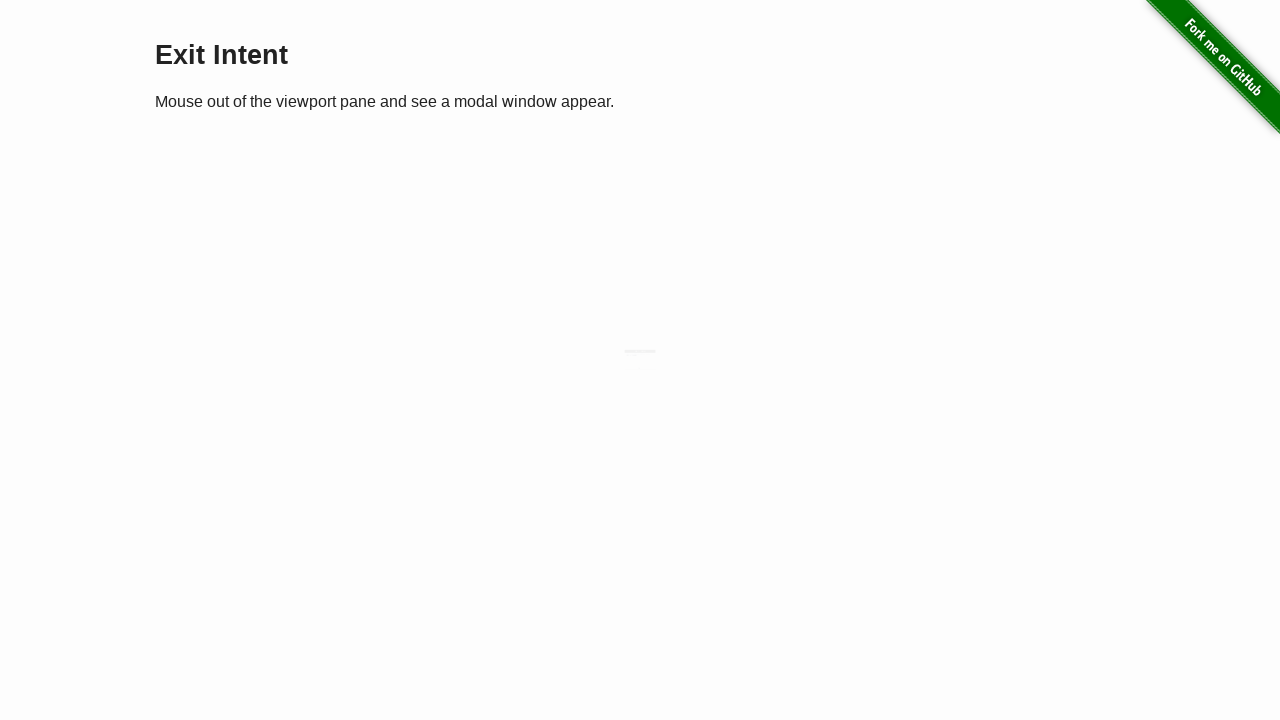

Exit intent modal appeared
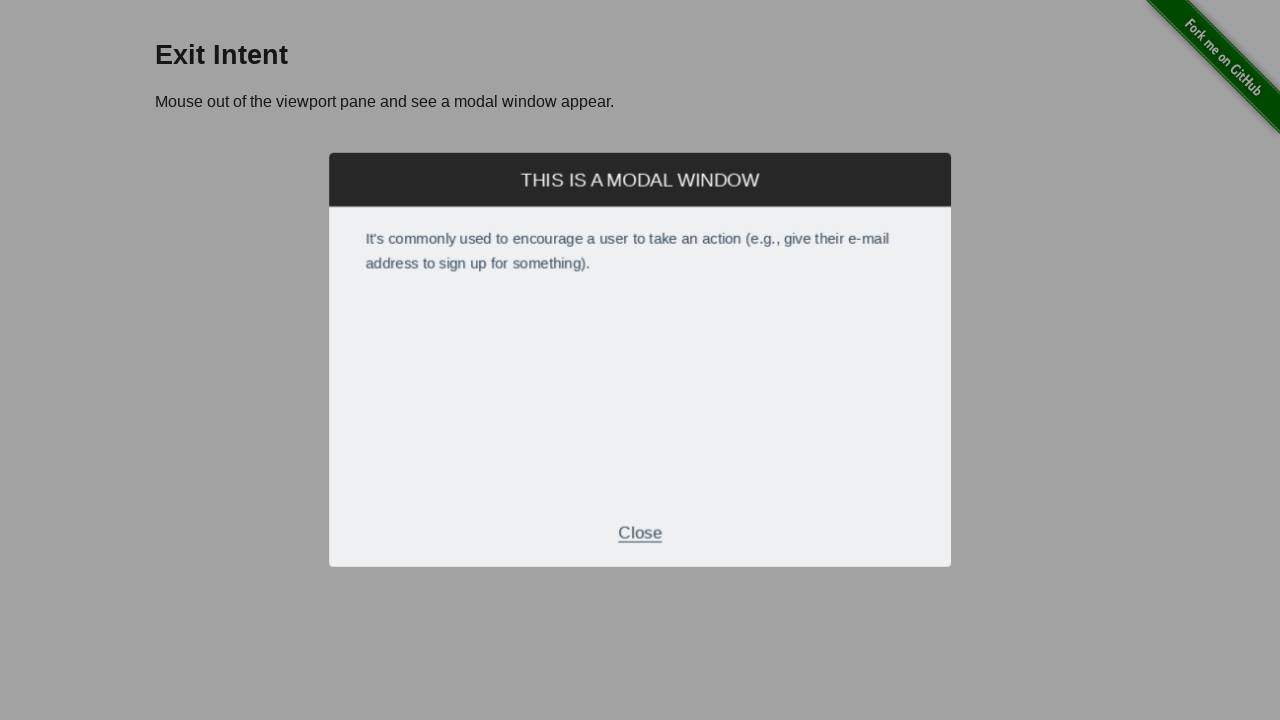

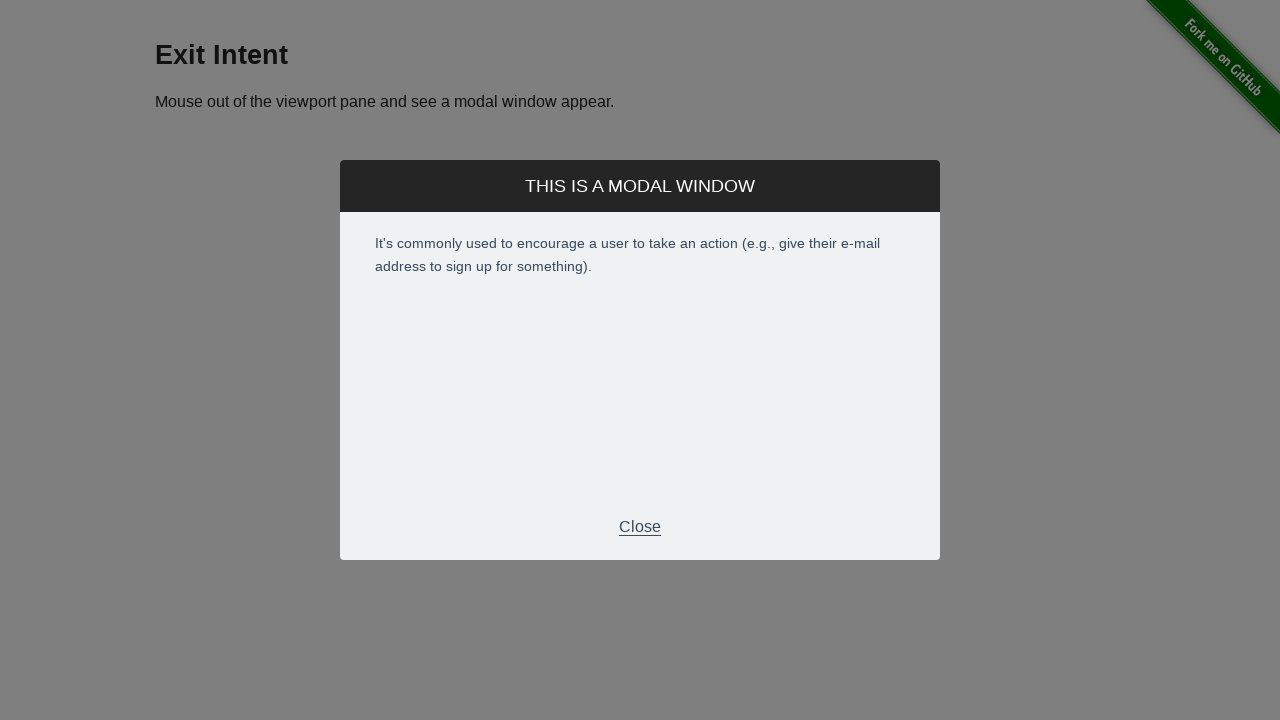